Tests a practice registration form by filling in personal details (name, email, password, gender, employment status, birthday) and submitting, then verifies the success message is displayed.

Starting URL: https://rahulshettyacademy.com/angularpractice/

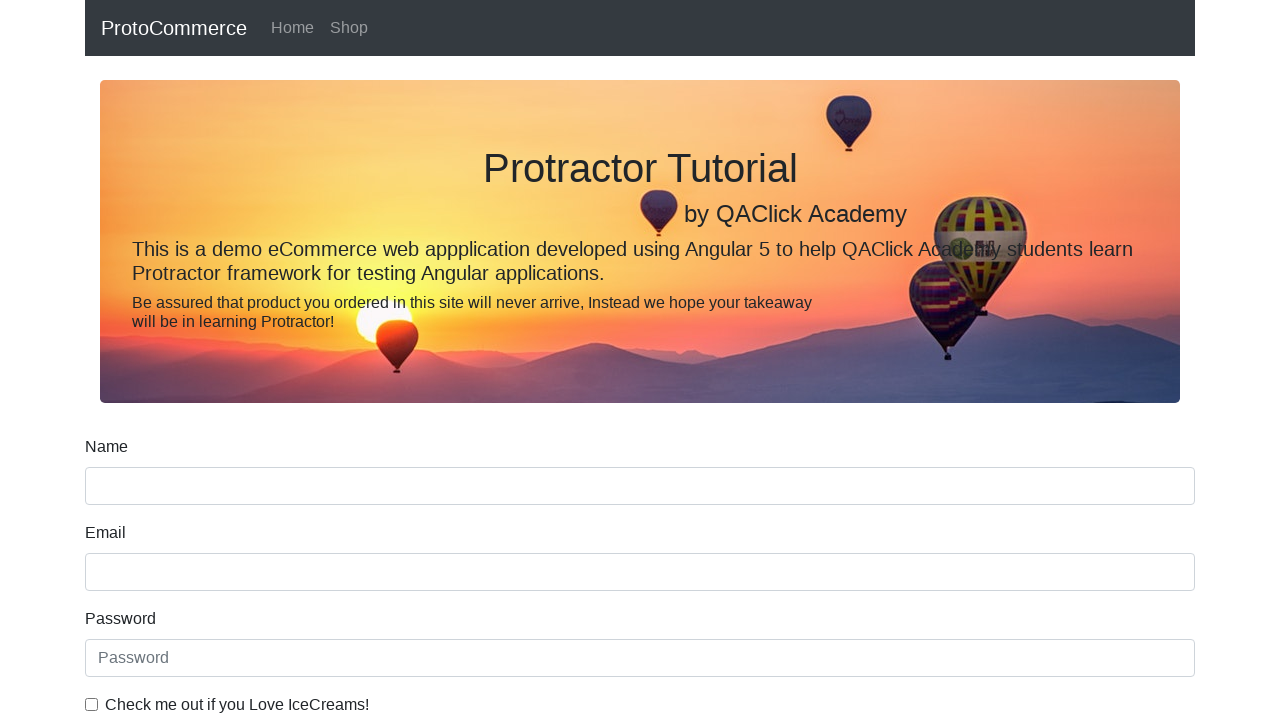

Filled name field with 'Vibhuti' on input[name='name']
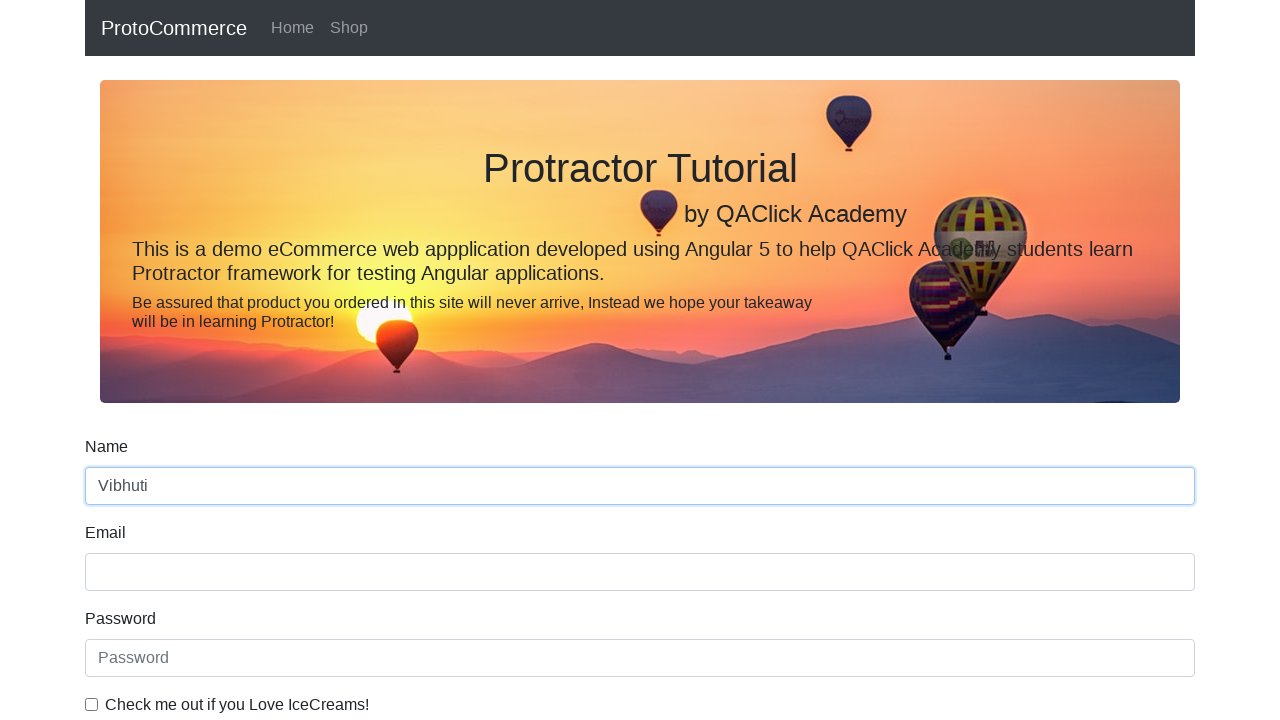

Filled email field with 'vibhuti@gmail.com' on input[name='email']
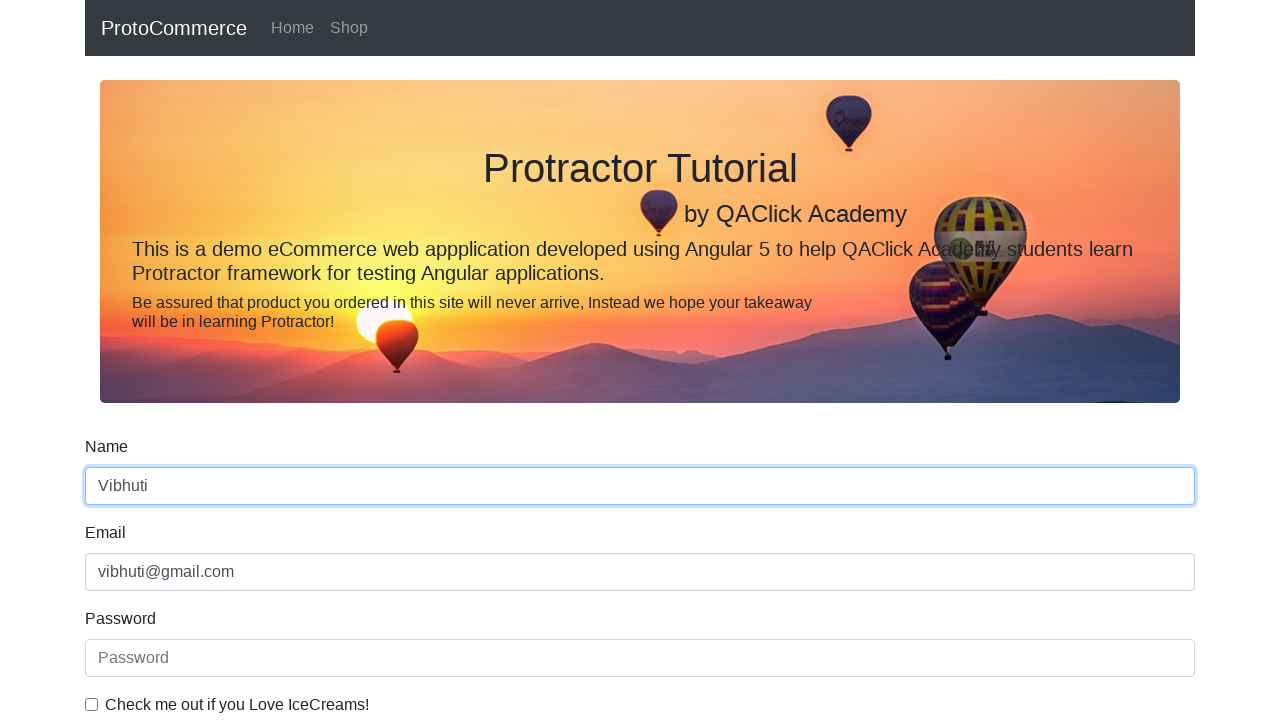

Filled password field with '123' on input[placeholder='Password']
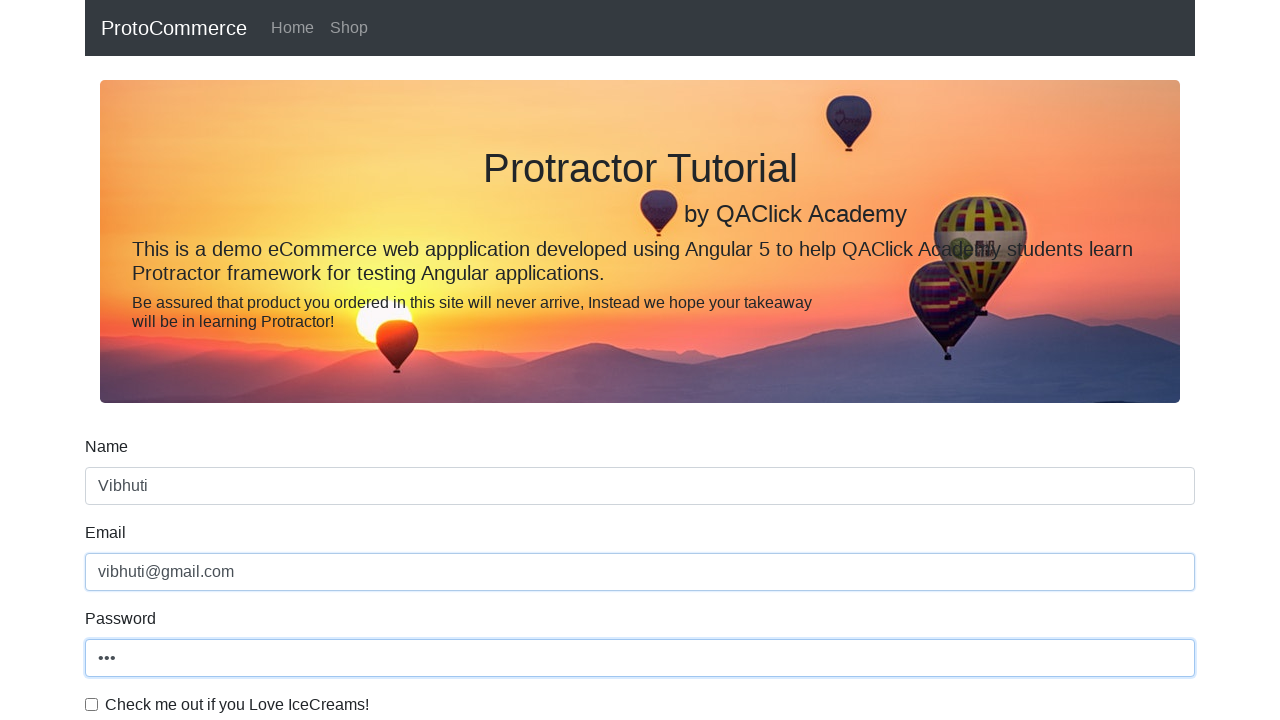

Checked the ICE cream agreement checkbox at (92, 704) on #exampleCheck1
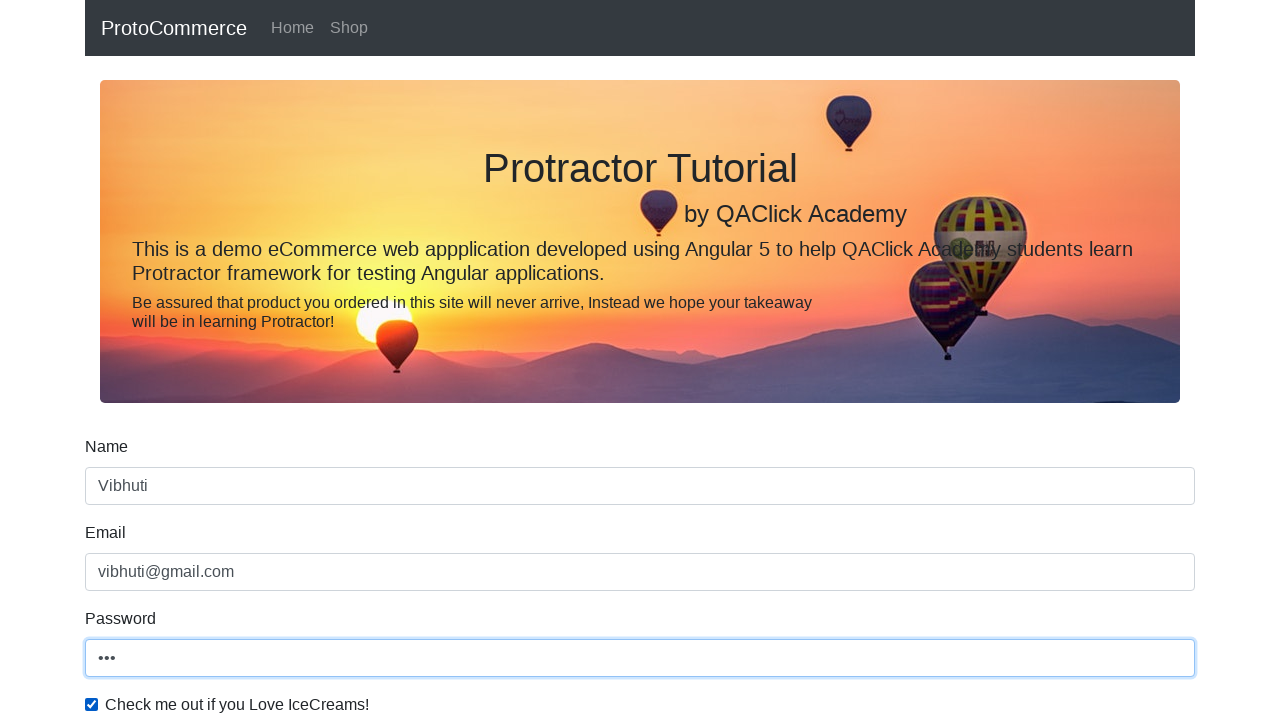

Selected 'Female' from gender dropdown on #exampleFormControlSelect1
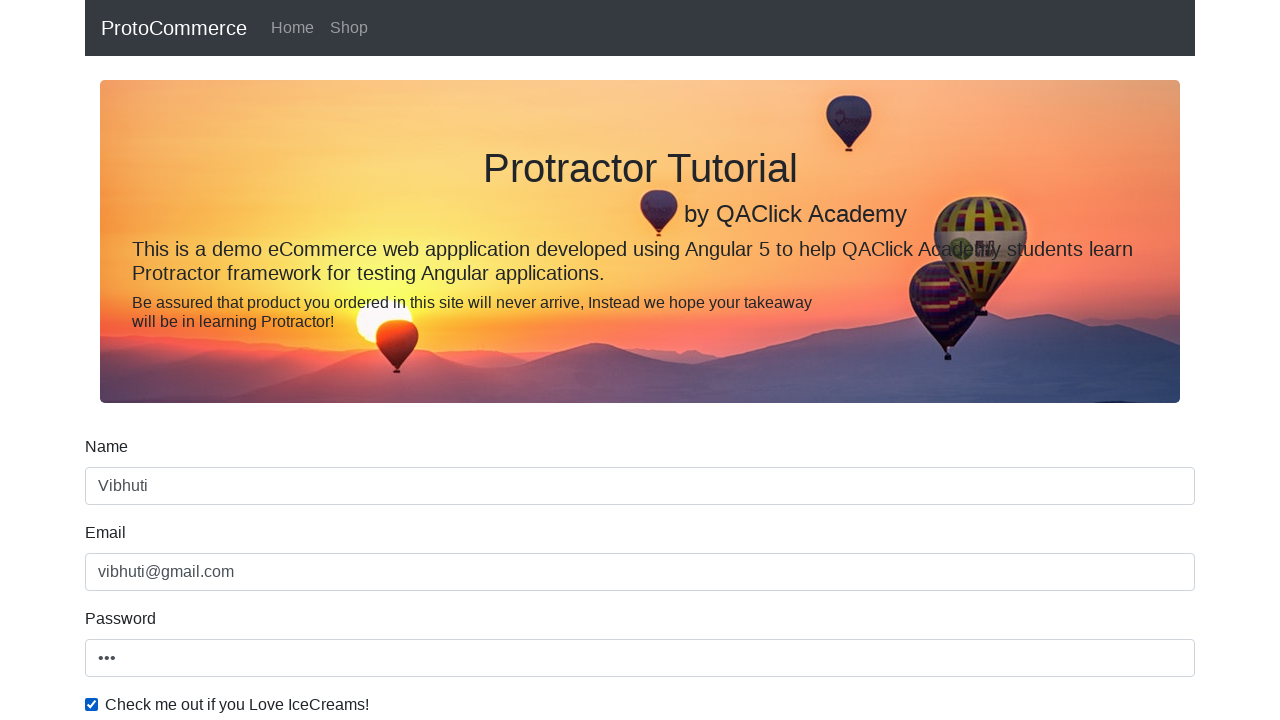

Selected 'Student' employment status radio button at (238, 360) on #inlineRadio1
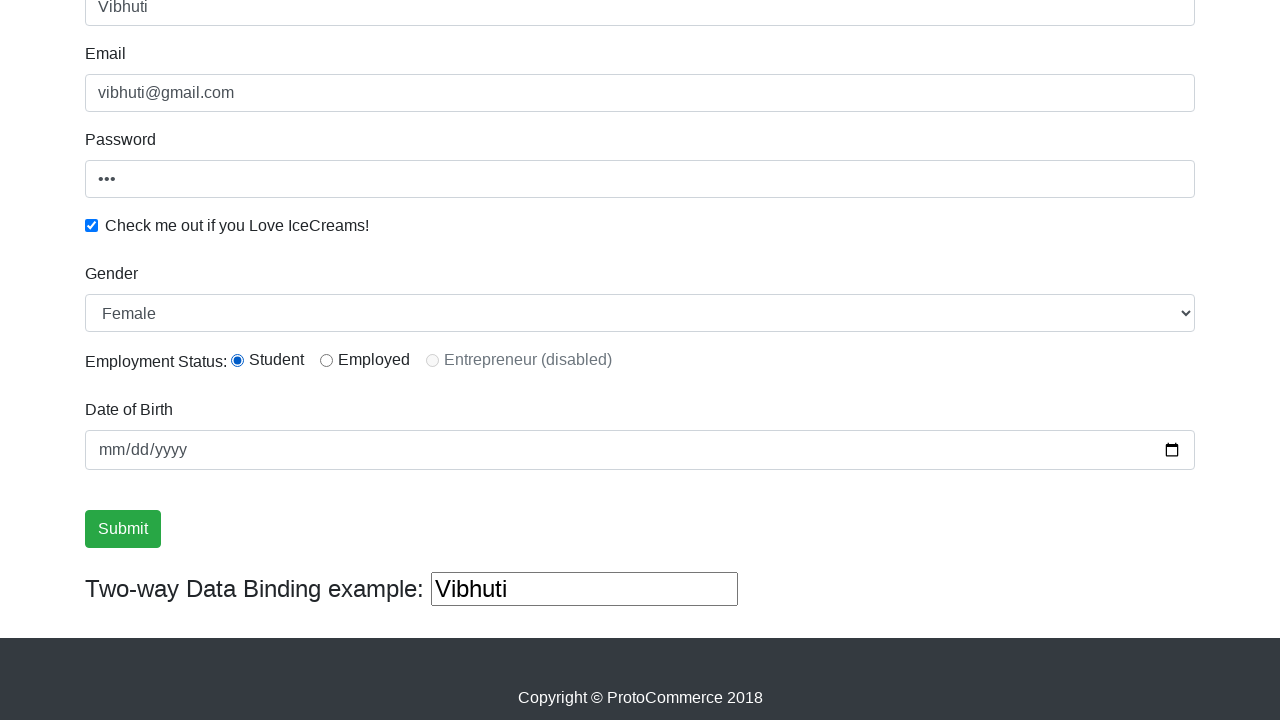

Filled birthday field with '1990-10-10' on input[name='bday']
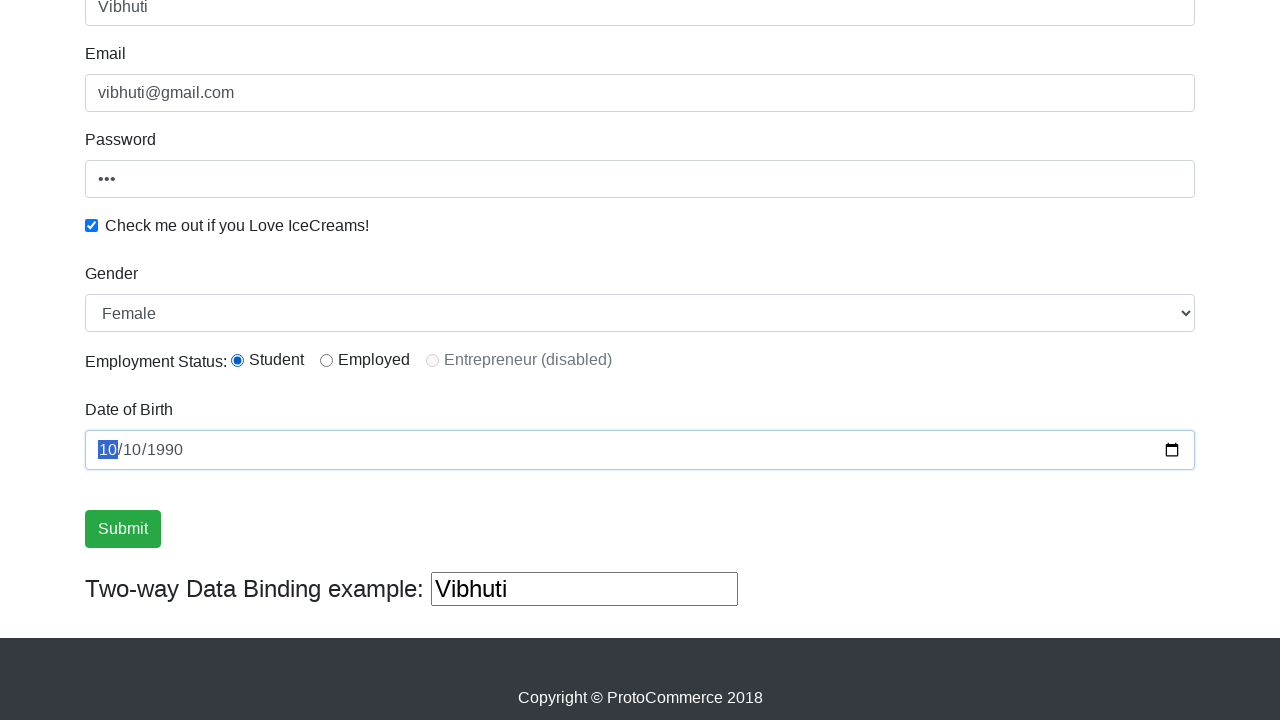

Clicked submit button to register at (123, 529) on input[type='submit']
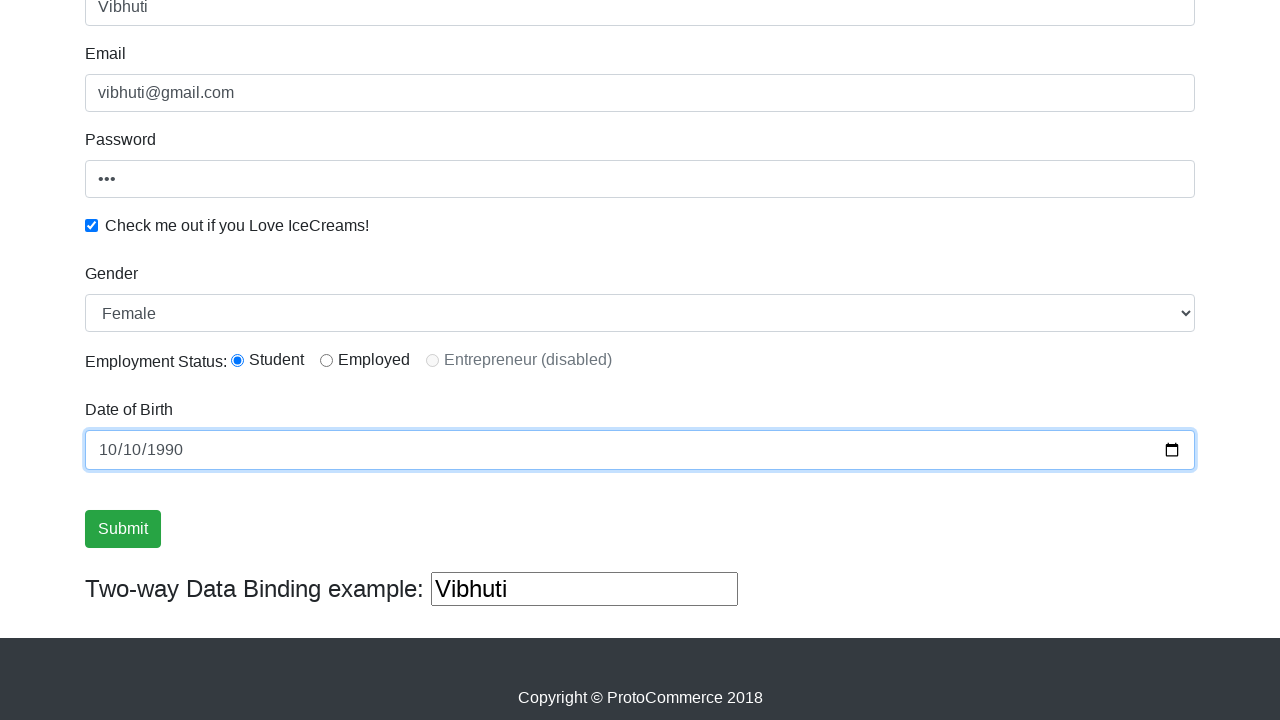

Verified success message displayed
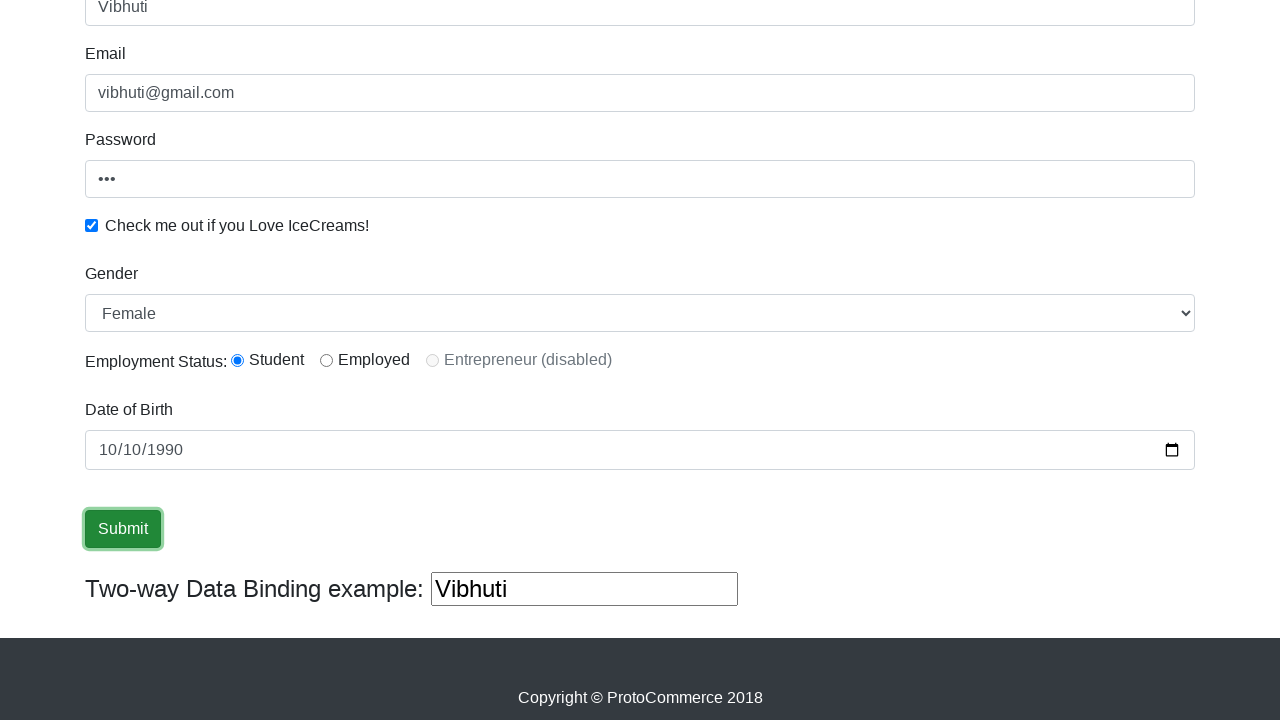

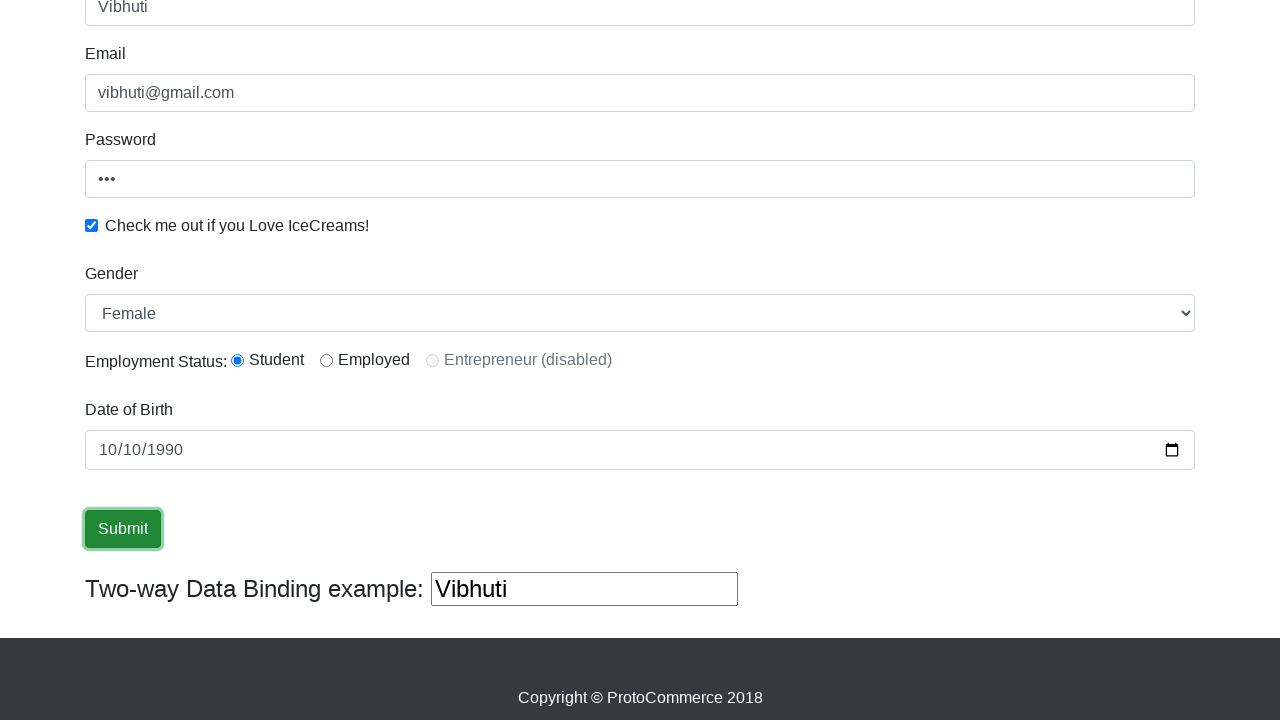